Tests interaction with a multi-select dropdown by selecting options and using JavaScript to set a value on a test page.

Starting URL: https://omayo.blogspot.com/

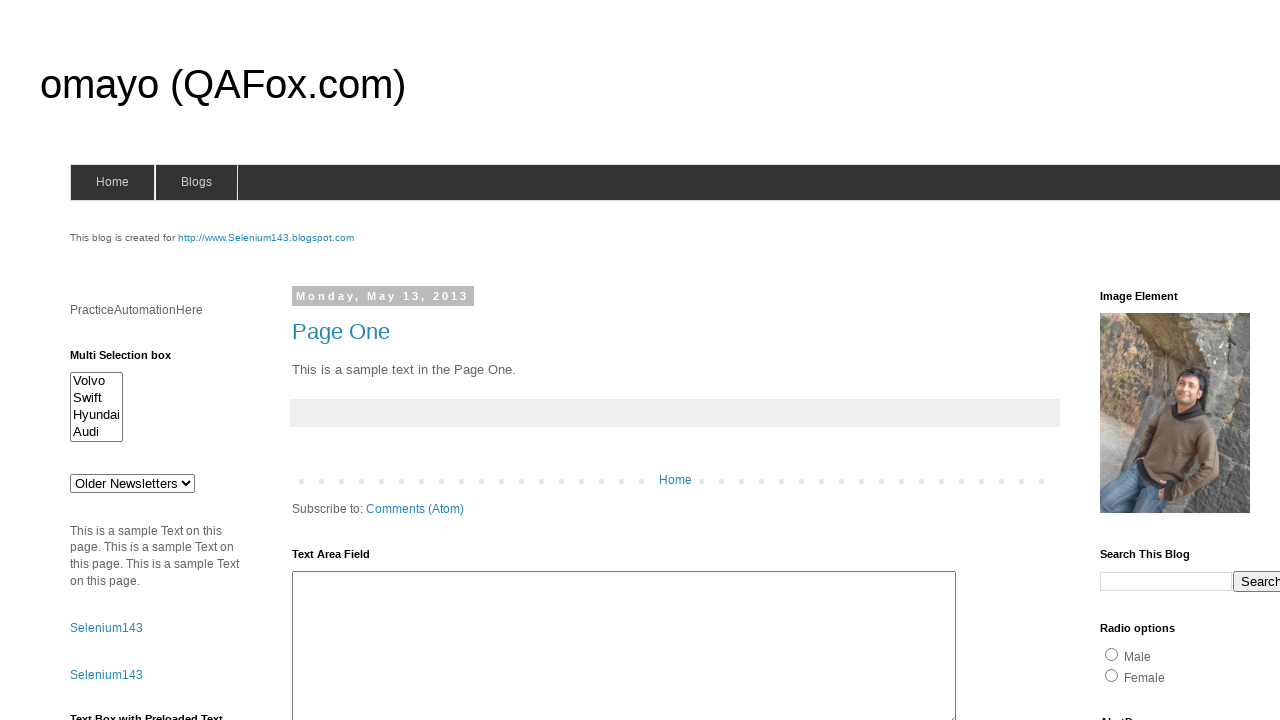

Multi-select dropdown element loaded
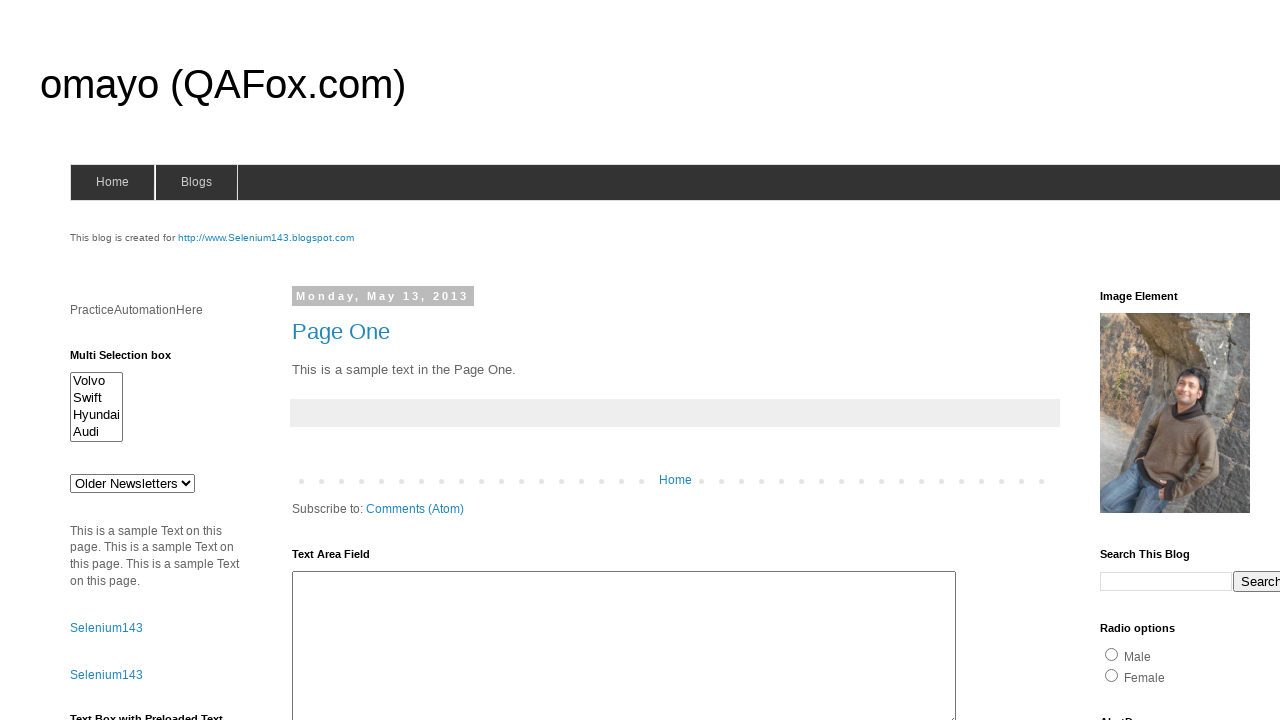

Selected 'Volvo' option from multi-select dropdown on #multiselect1
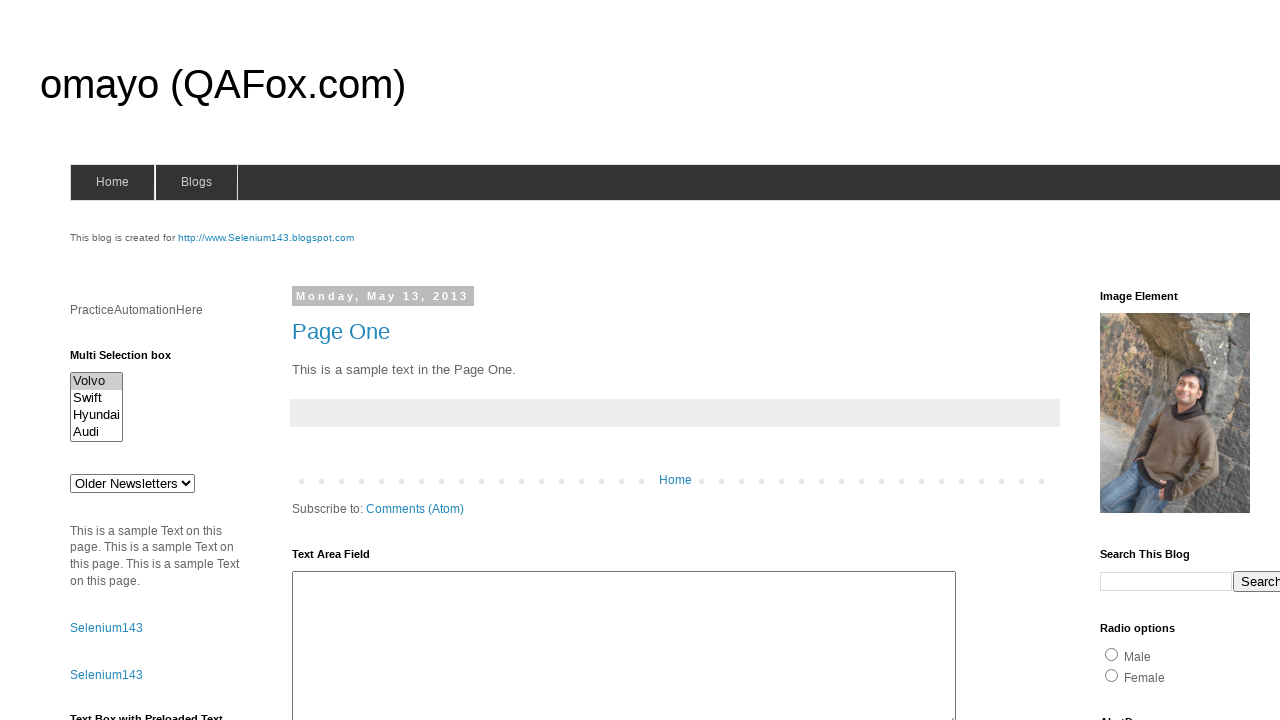

Selected 'Audi' option from multi-select dropdown on #multiselect1
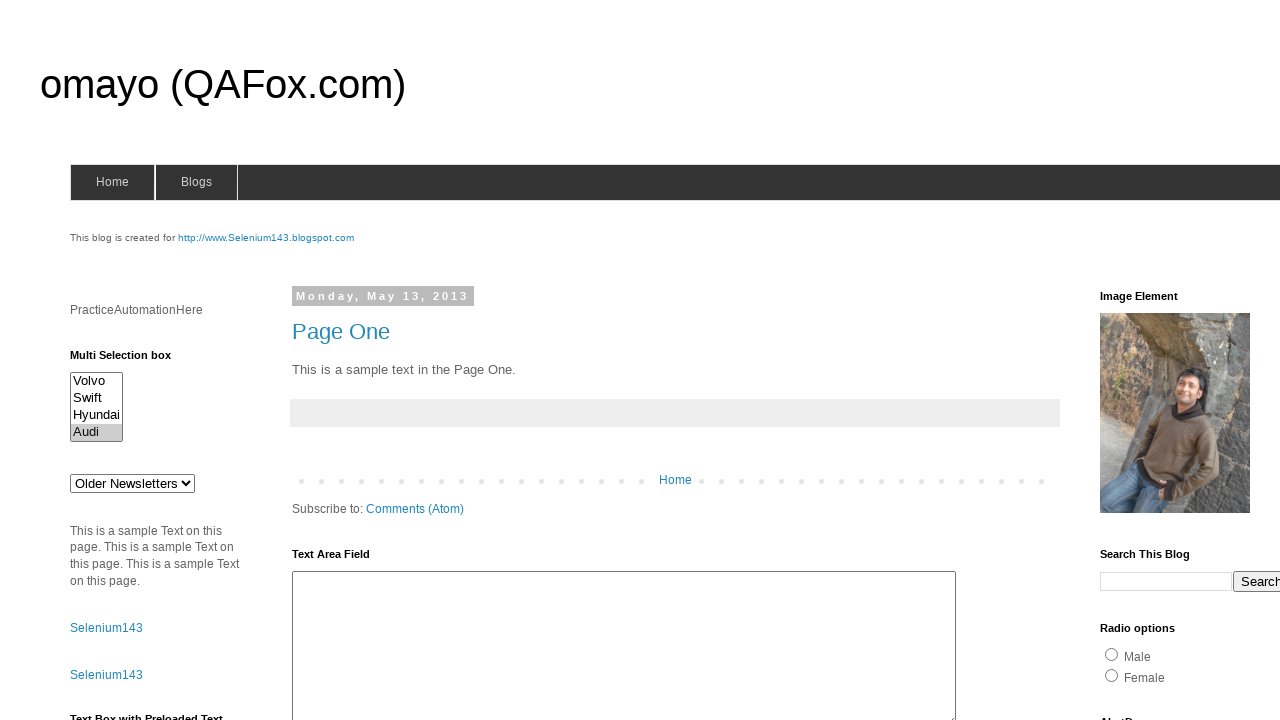

Set custom value 'volvox' on multi-select element using JavaScript
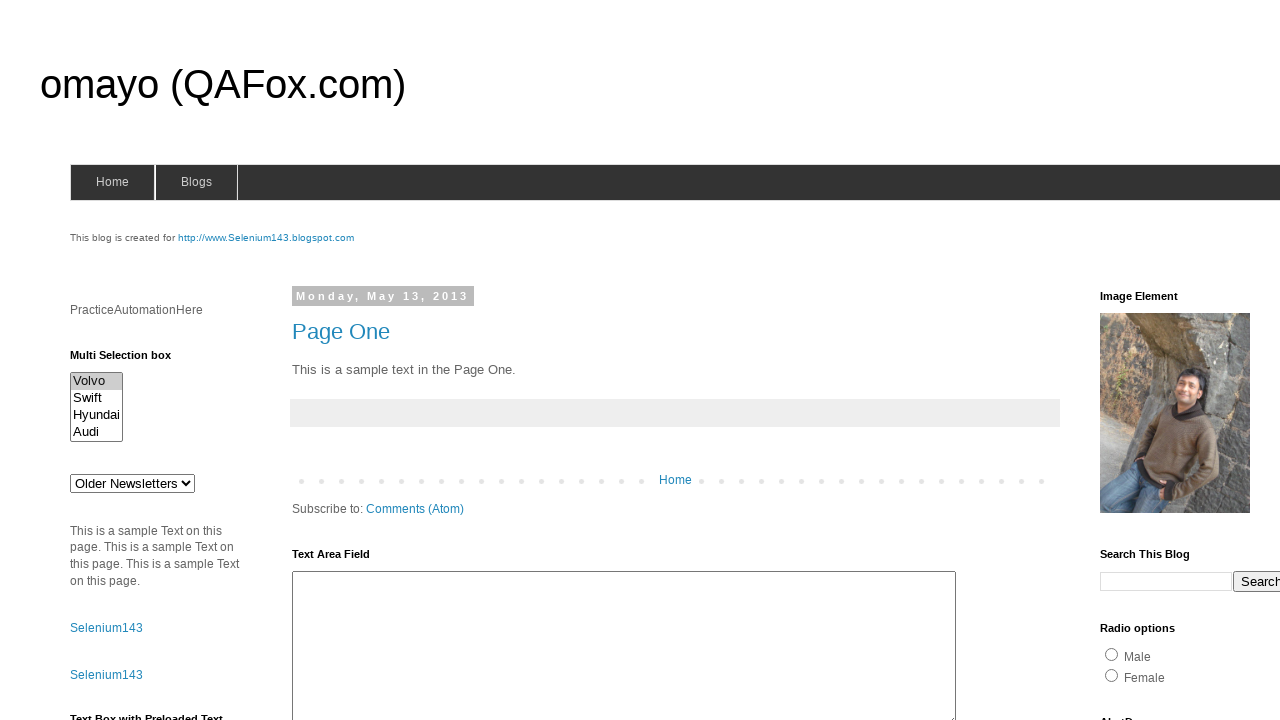

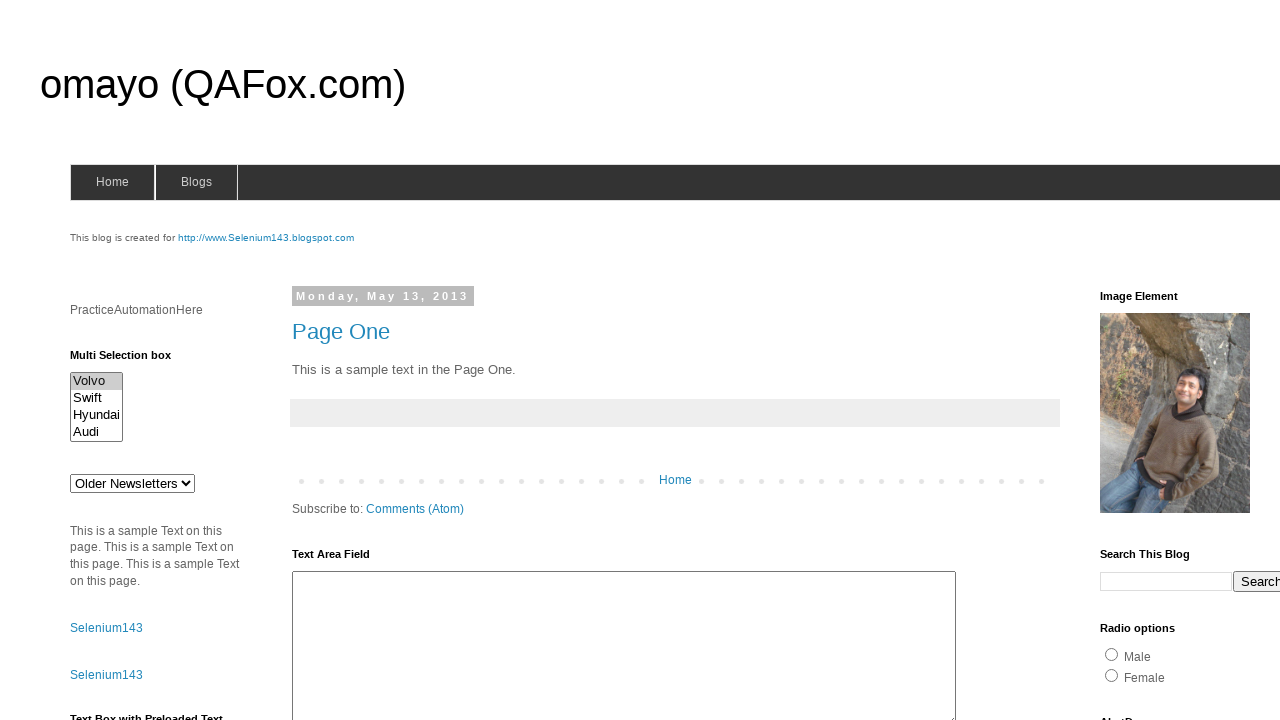